Tests the enable/disable state of the return date field on SpiceJet website by toggling between one-way and round trip options

Starting URL: https://www.spicejet.com/

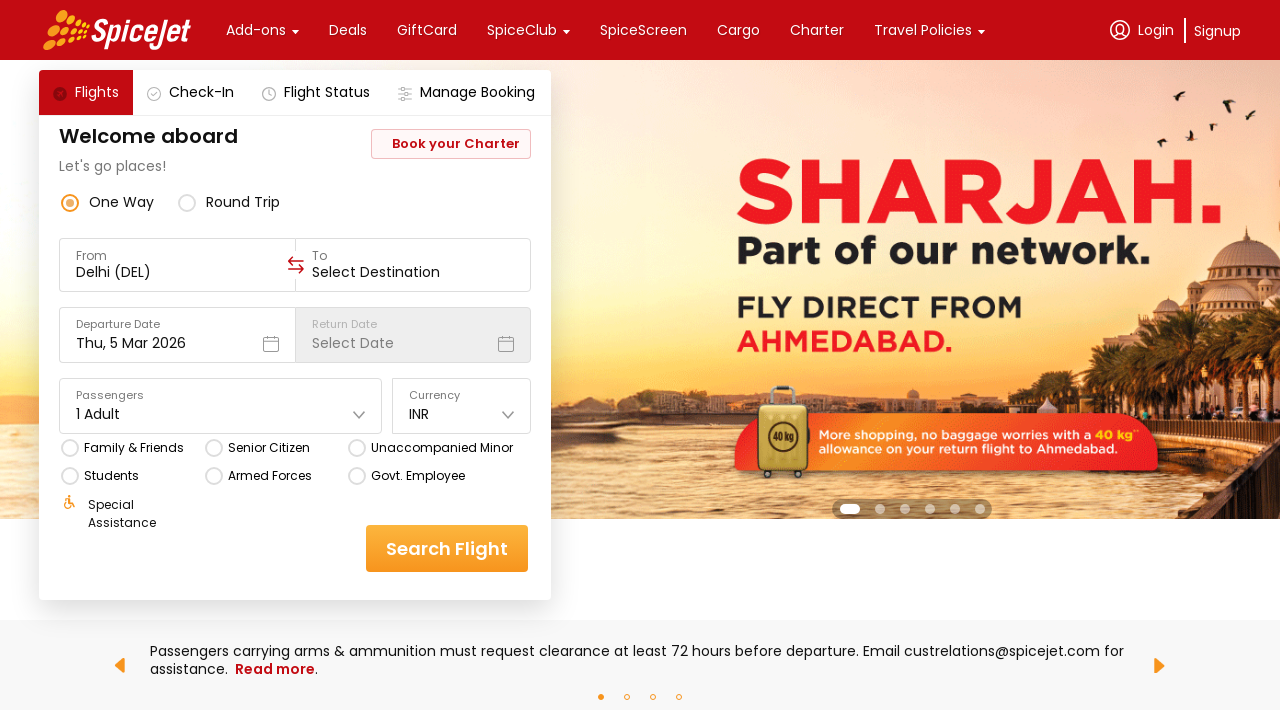

Retrieved initial style attribute of return date field
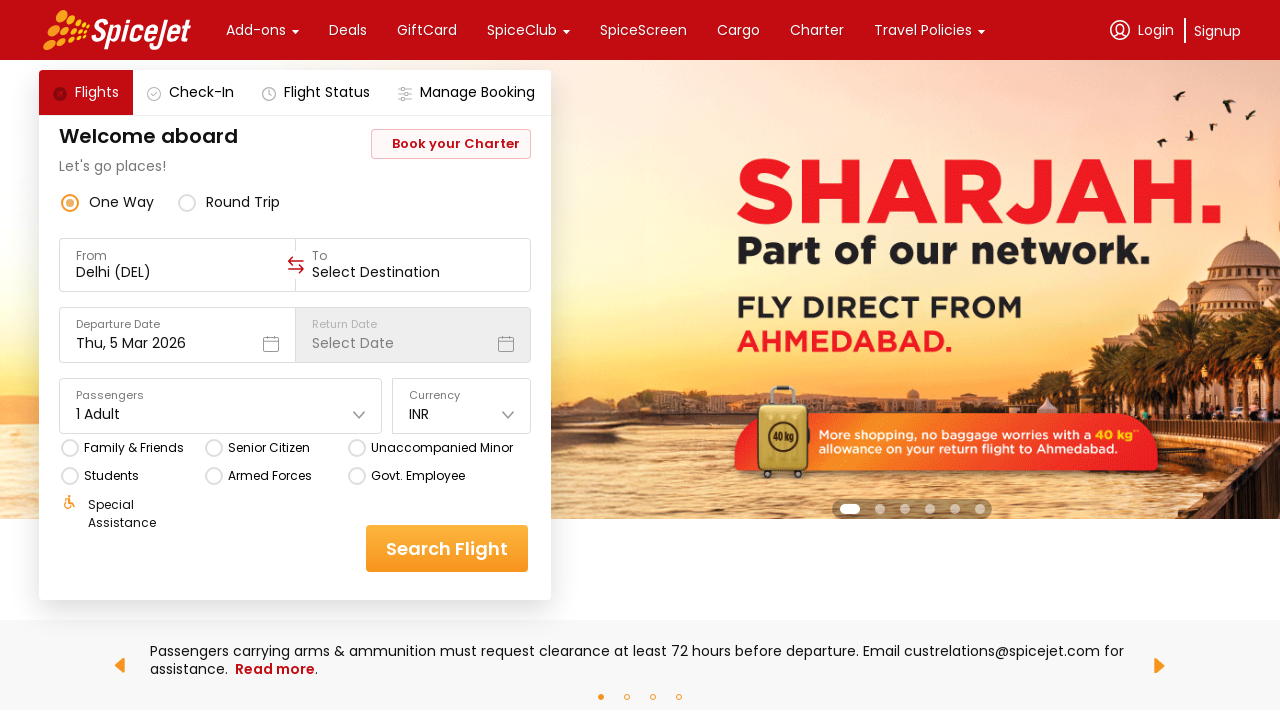

Clicked on 'round trip' option to enable return date field at (243, 202) on xpath=//div[text()='round trip']
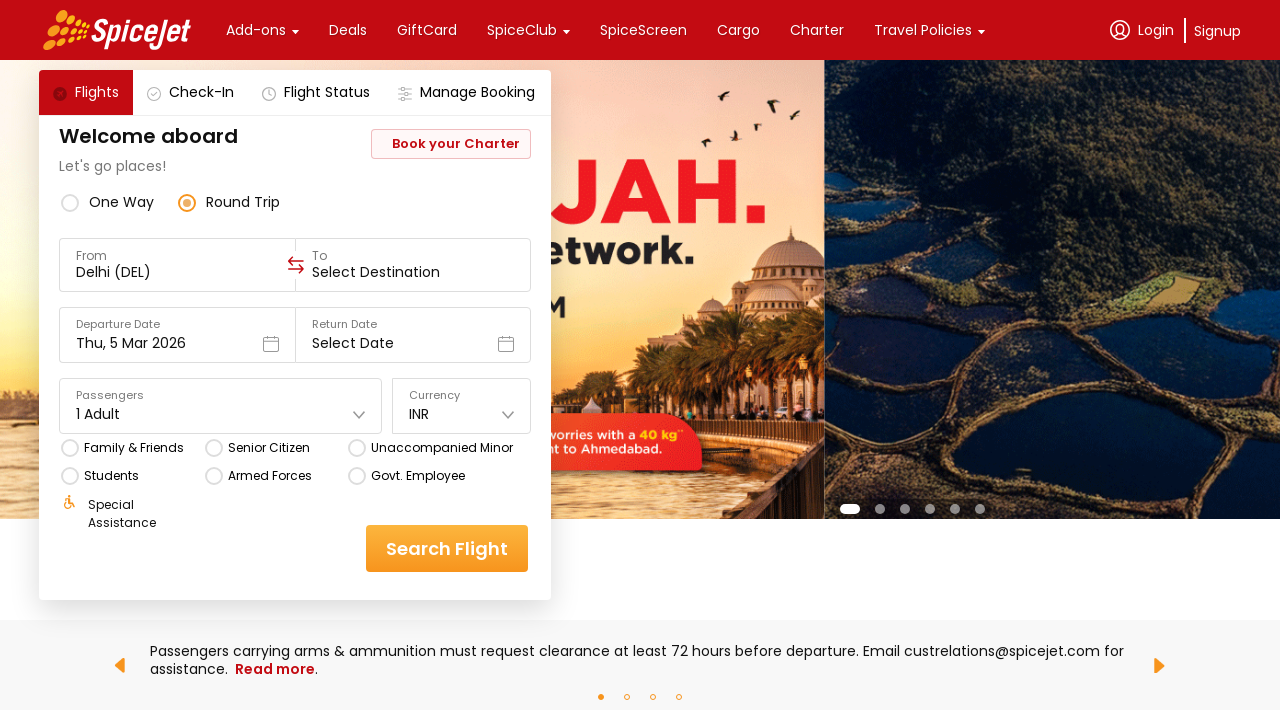

Waited 2 seconds for UI to update after selecting round trip
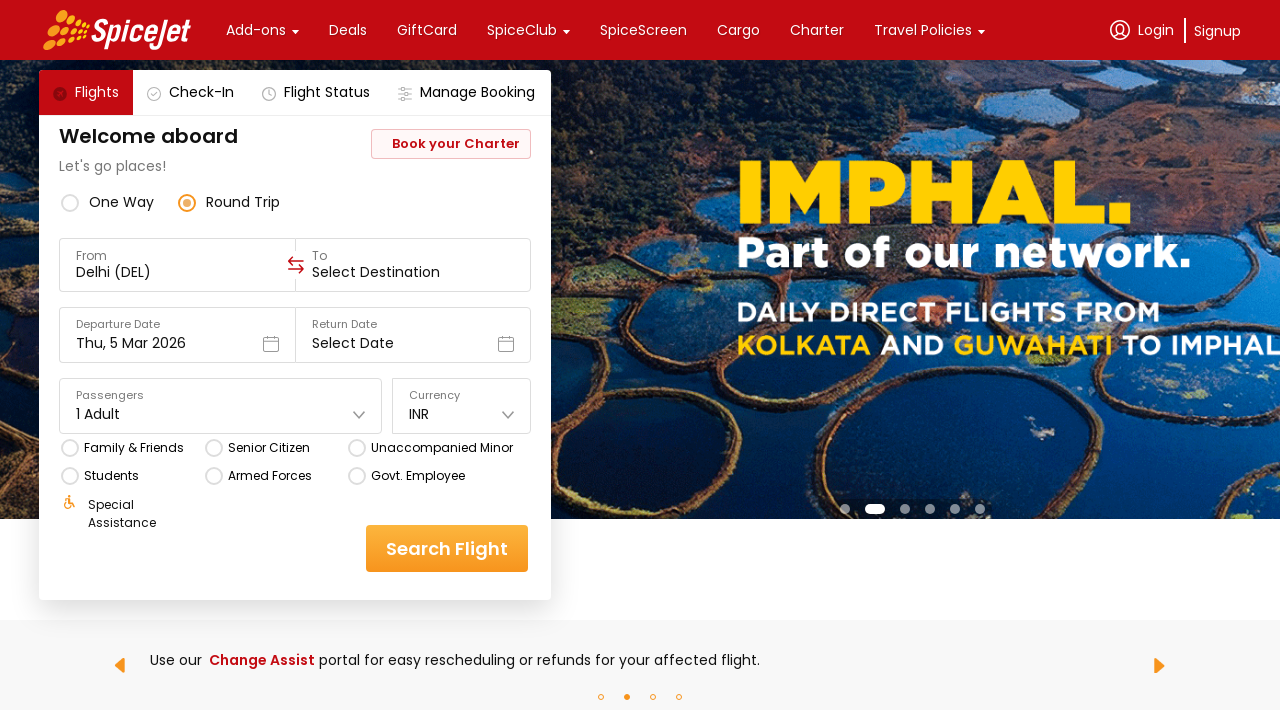

Retrieved updated style attribute of return date field after enabling round trip
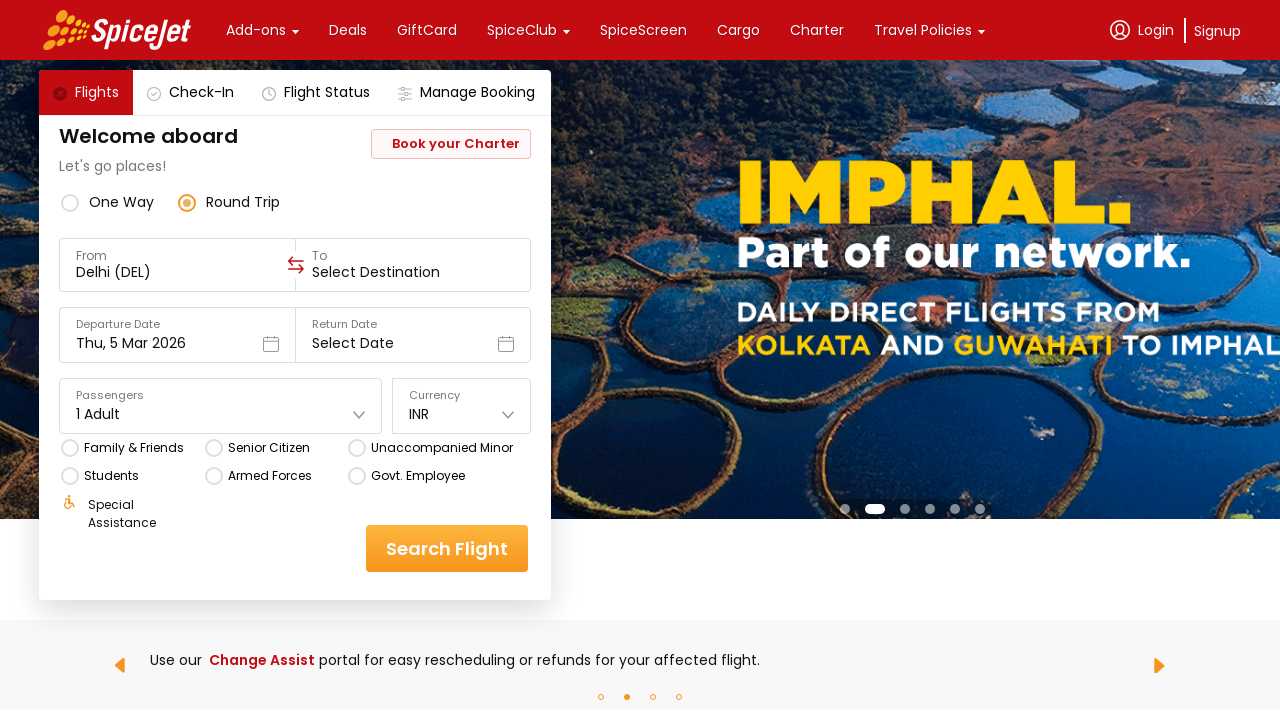

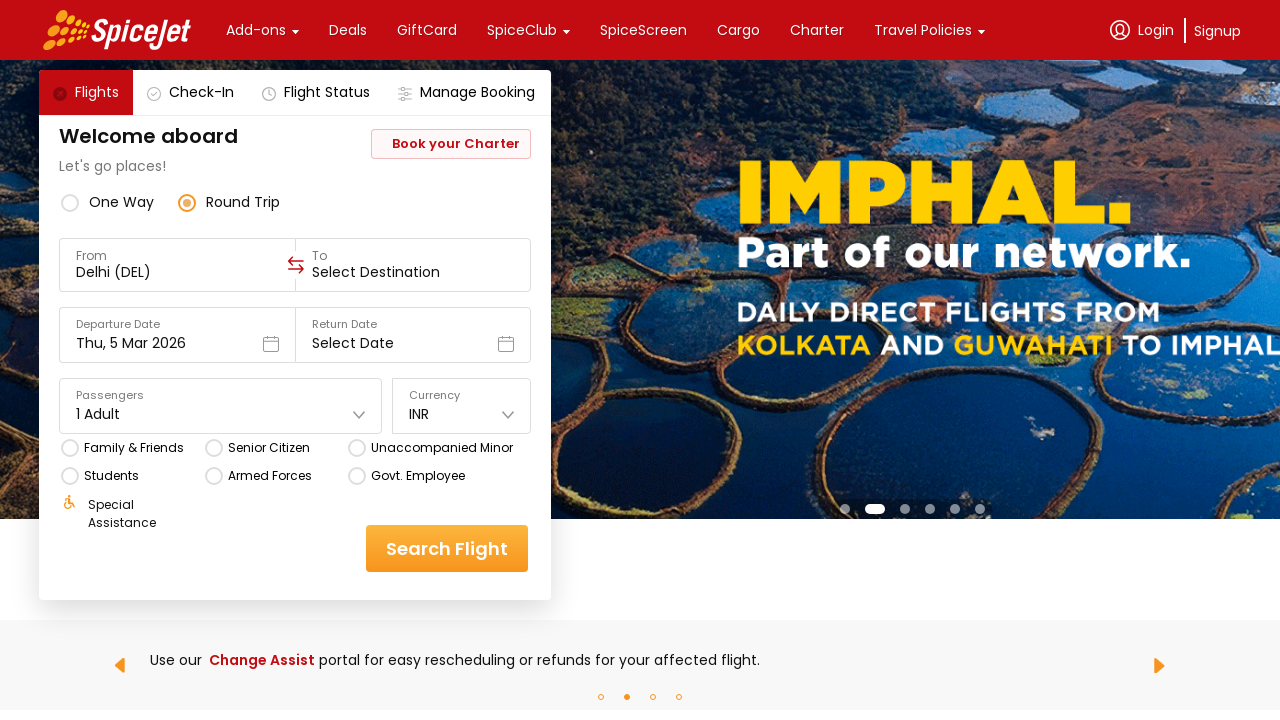